Solves a math challenge by reading a value from the page, calculating the result, filling the answer, selecting checkboxes and radio buttons, then submitting the form

Starting URL: http://suninjuly.github.io/math.html

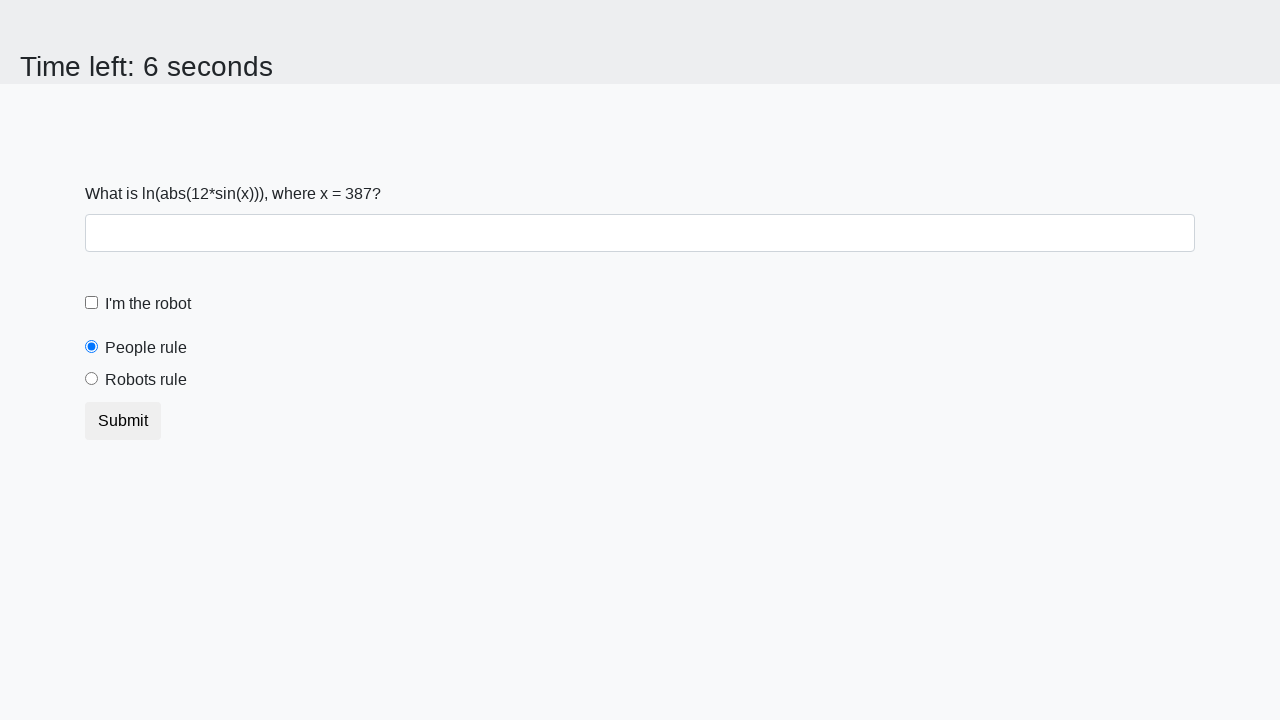

Located the input value element
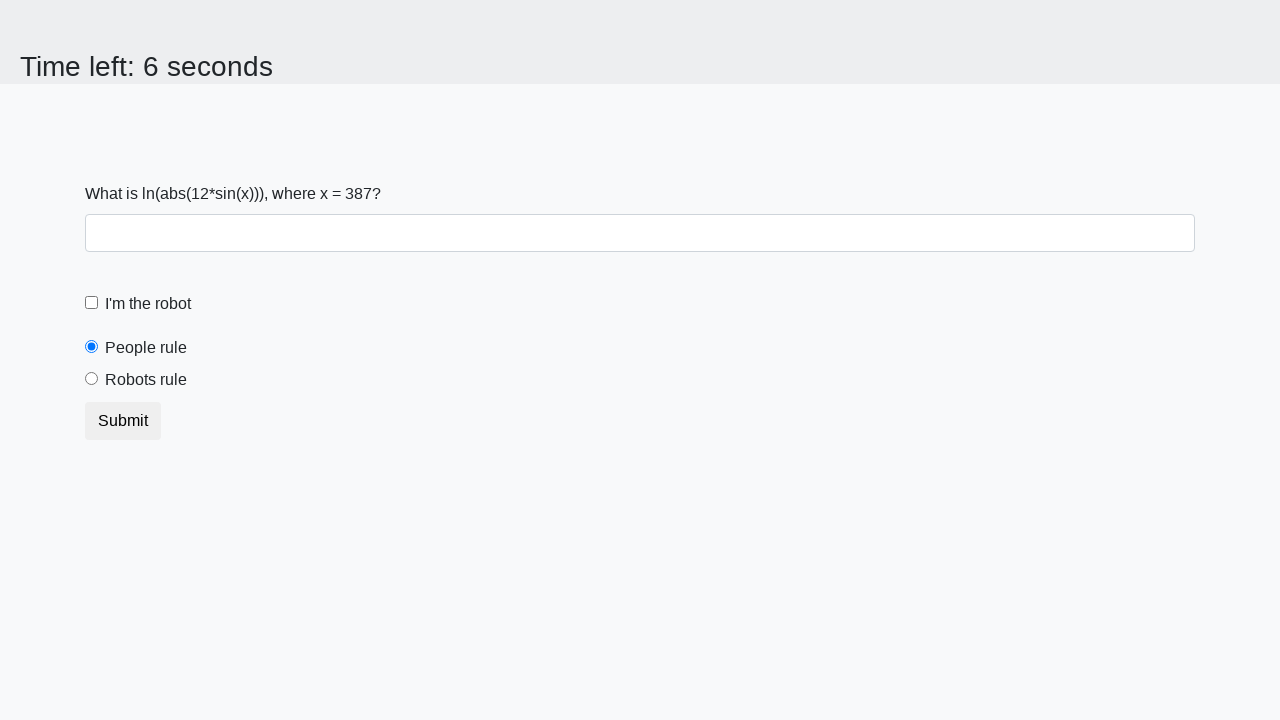

Read the x value from the page
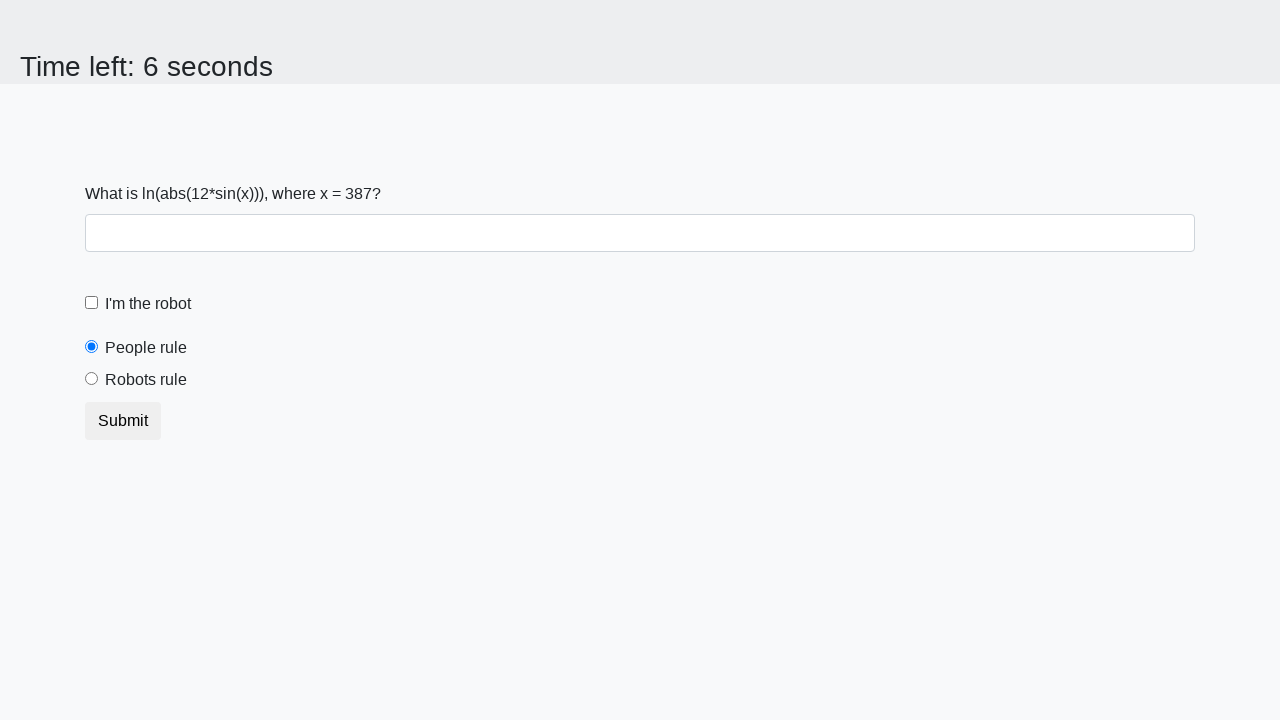

Filled the answer field with calculated math result on #answer
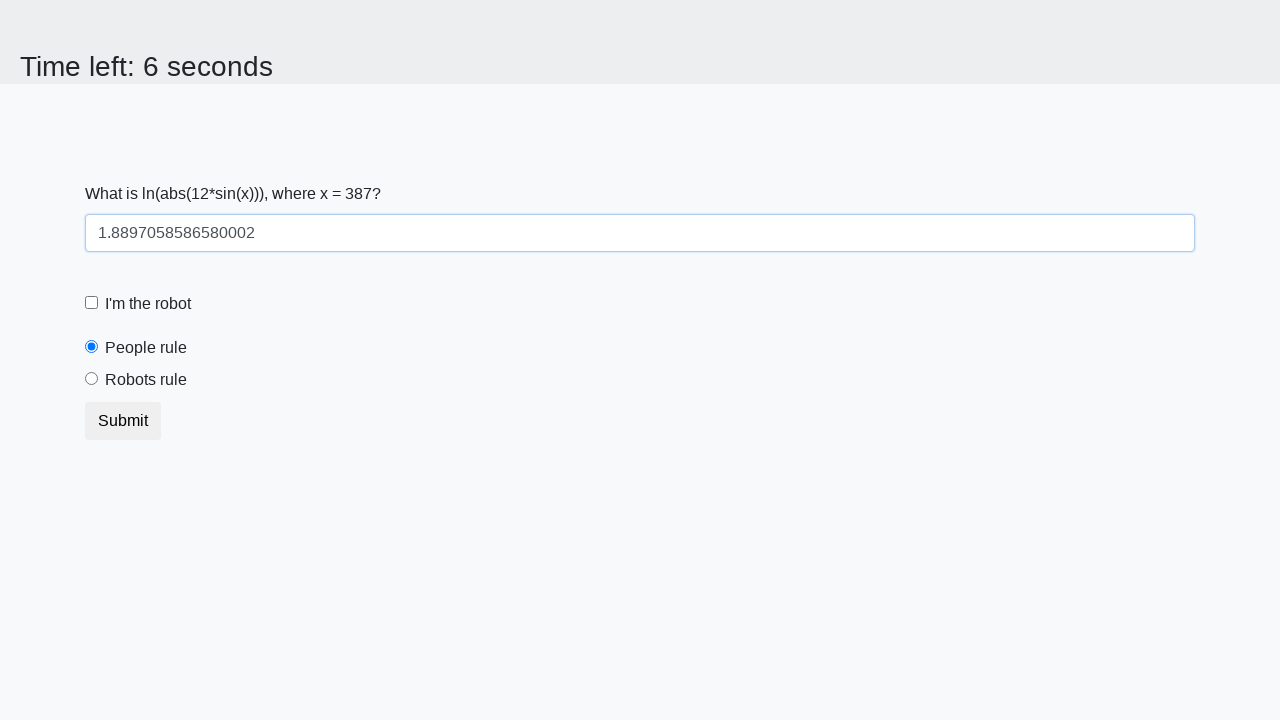

Checked the robot checkbox at (92, 303) on #robotCheckbox
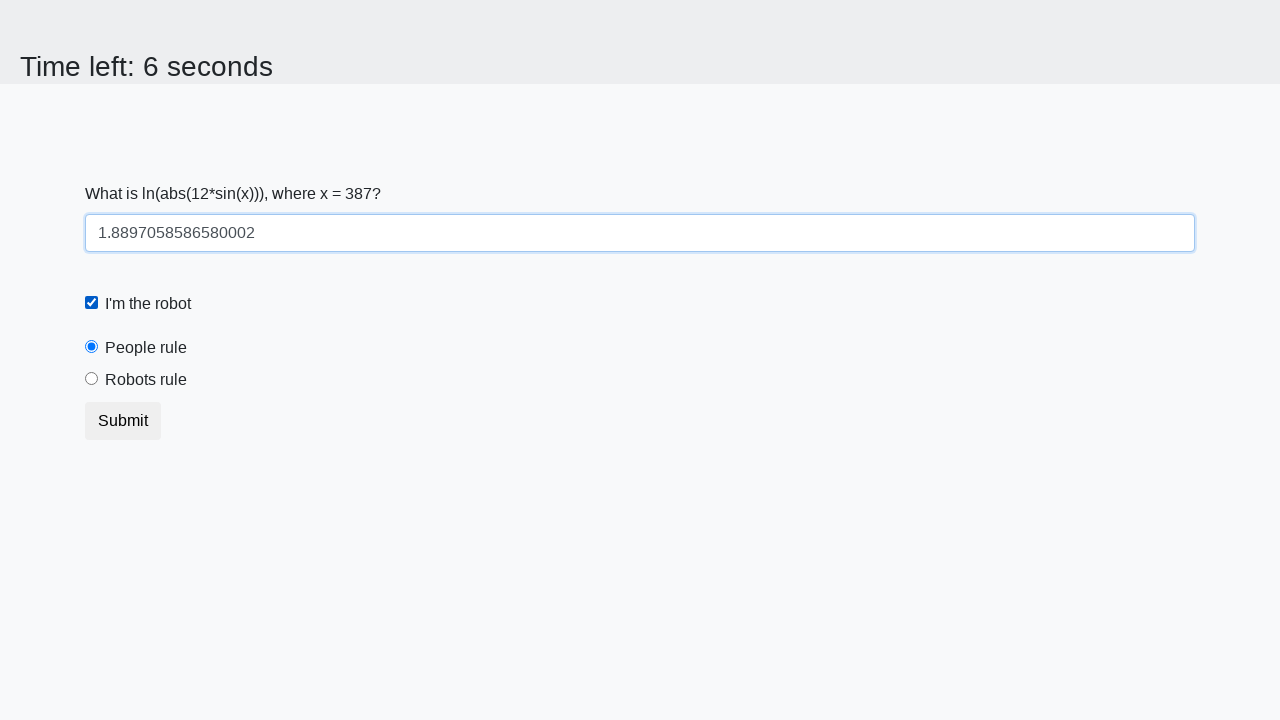

Selected the robots rule radio button at (92, 379) on #robotsRule
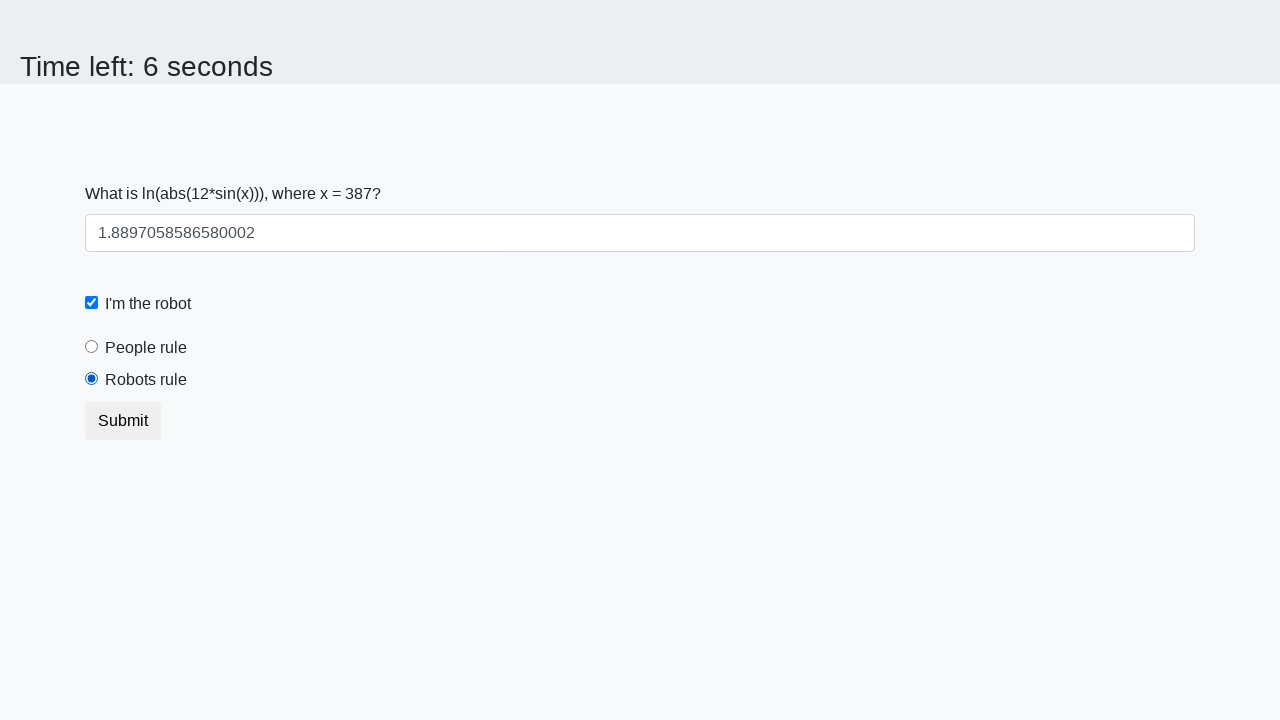

Submitted the form at (123, 421) on [type='submit']
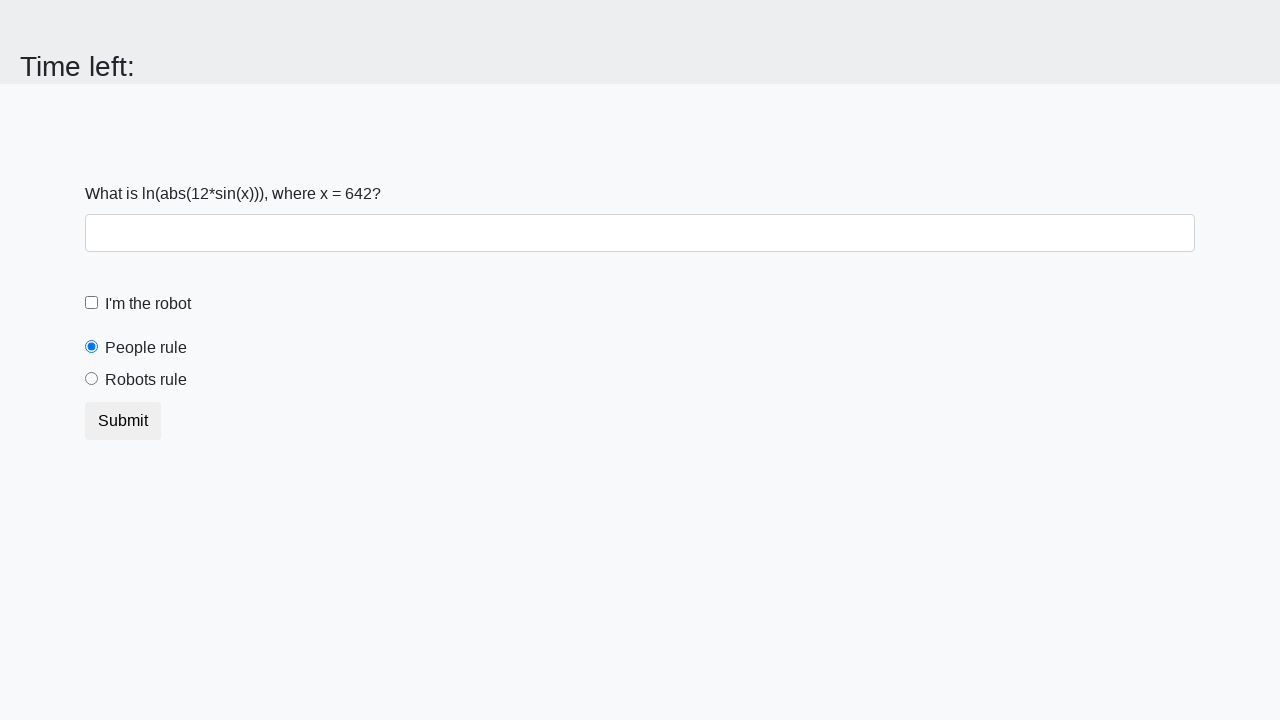

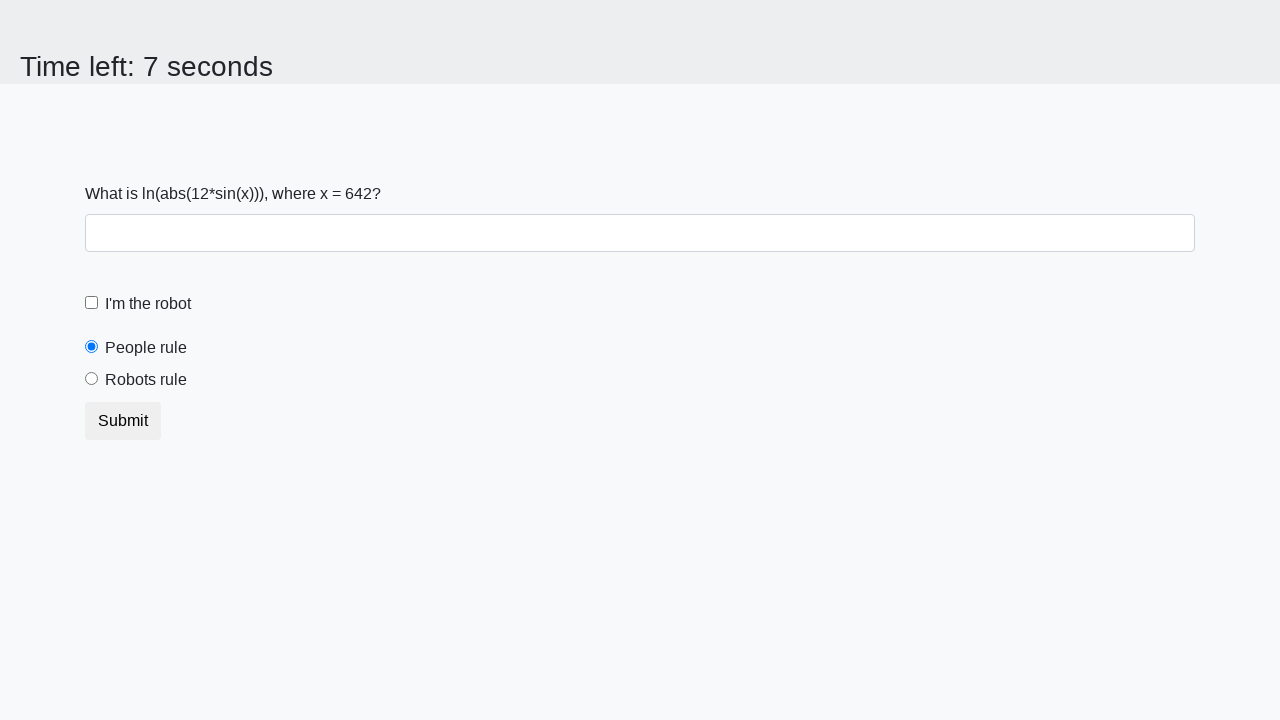